Tests keyboard and mouse input functionality by clicking on a name field, entering text, and clicking a button on a form testing page

Starting URL: https://formy-project.herokuapp.com/keypress

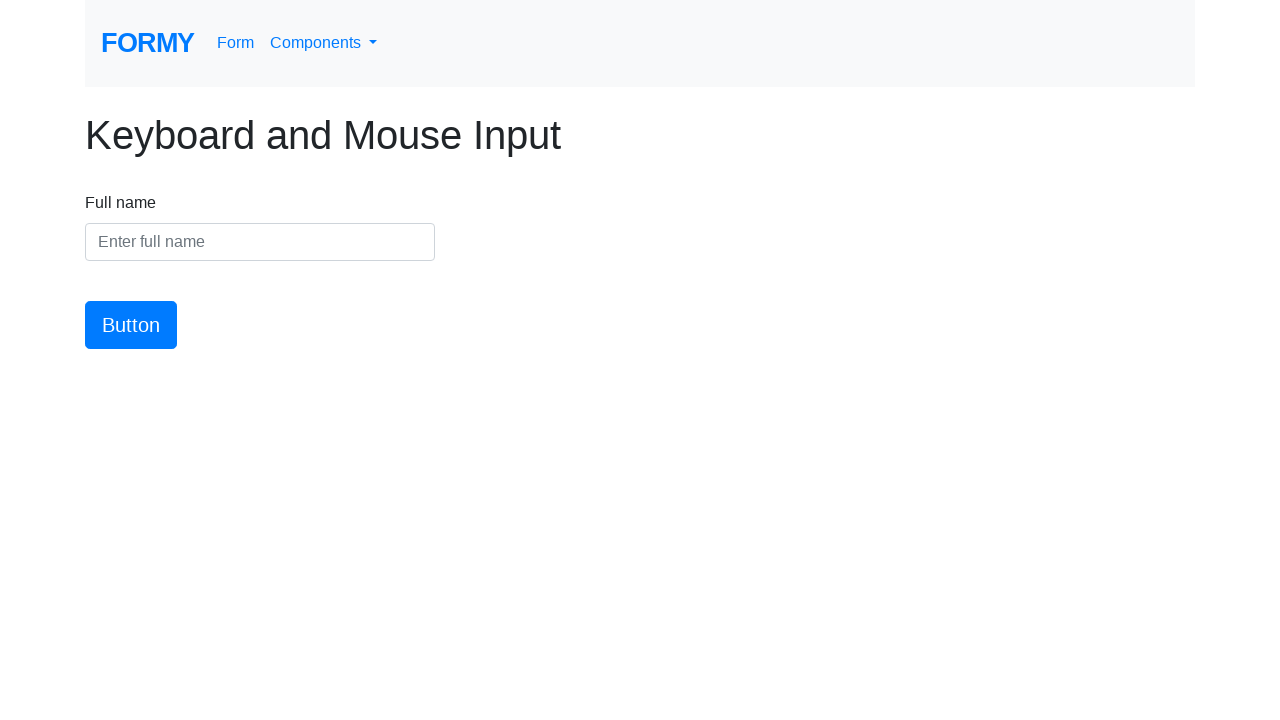

Clicked on the name input field at (260, 242) on #name
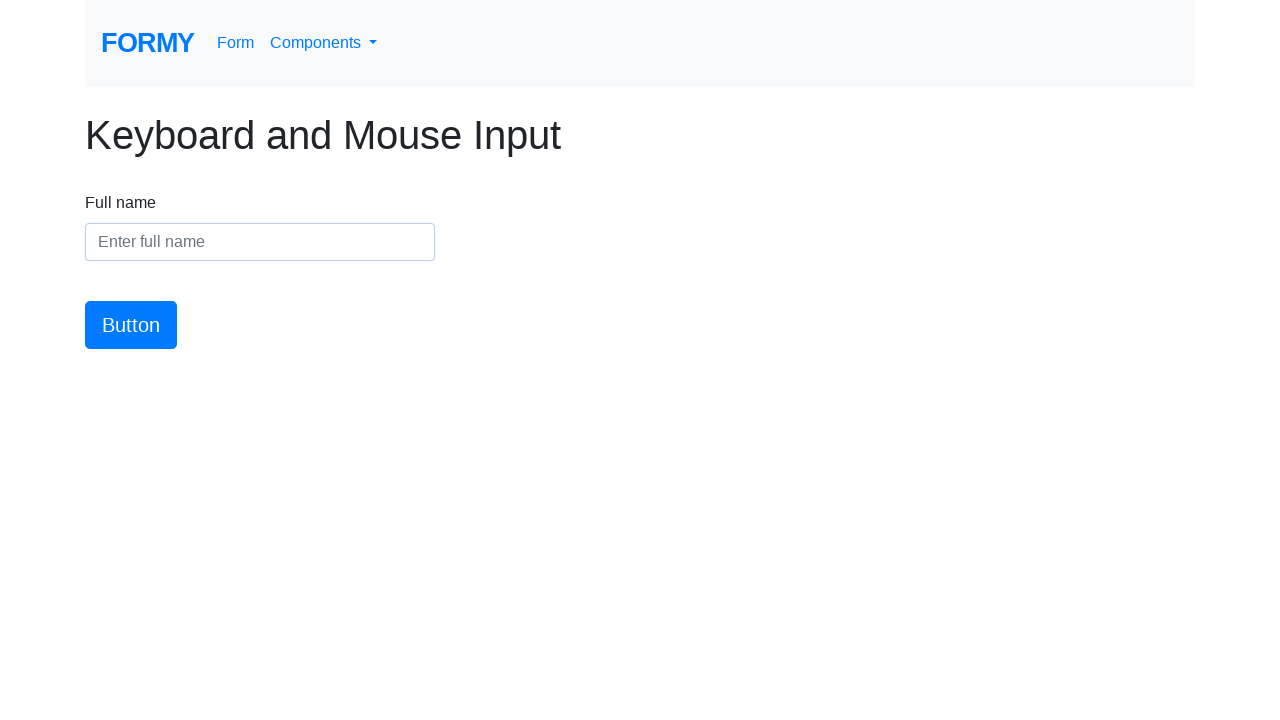

Entered 'Maria Rodriguez' into the name field on #name
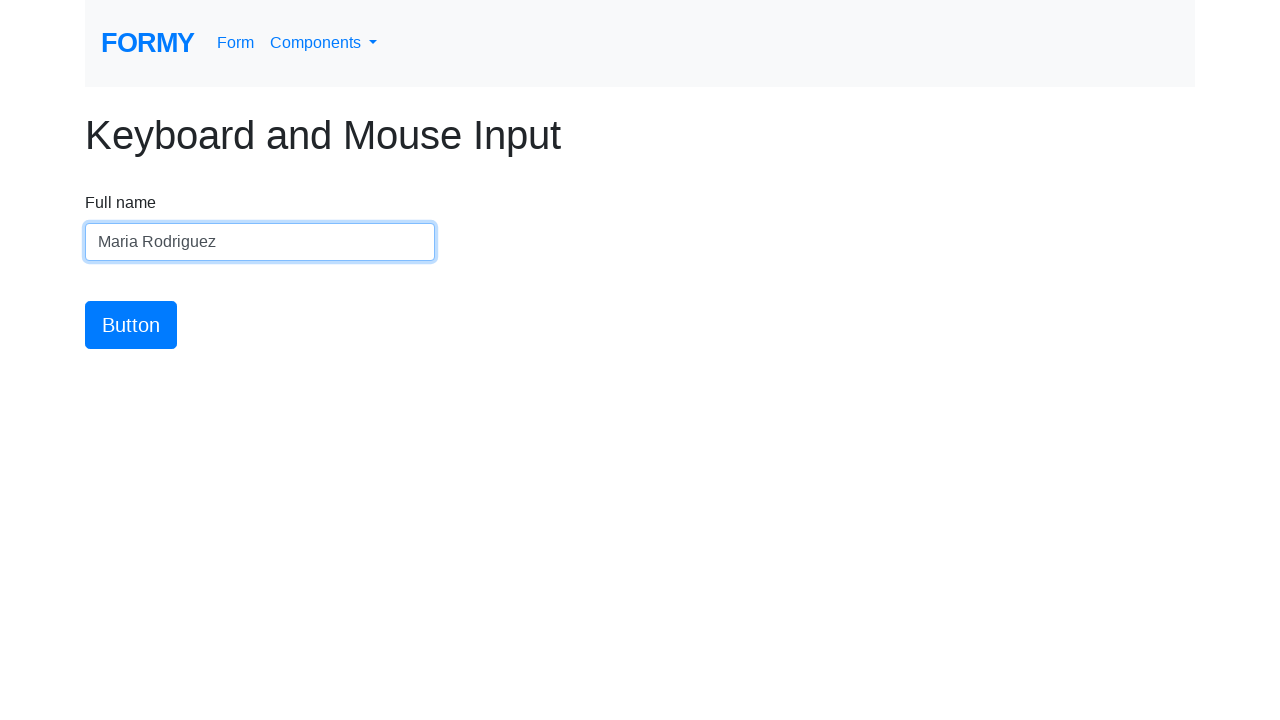

Clicked the submit button at (131, 325) on #button
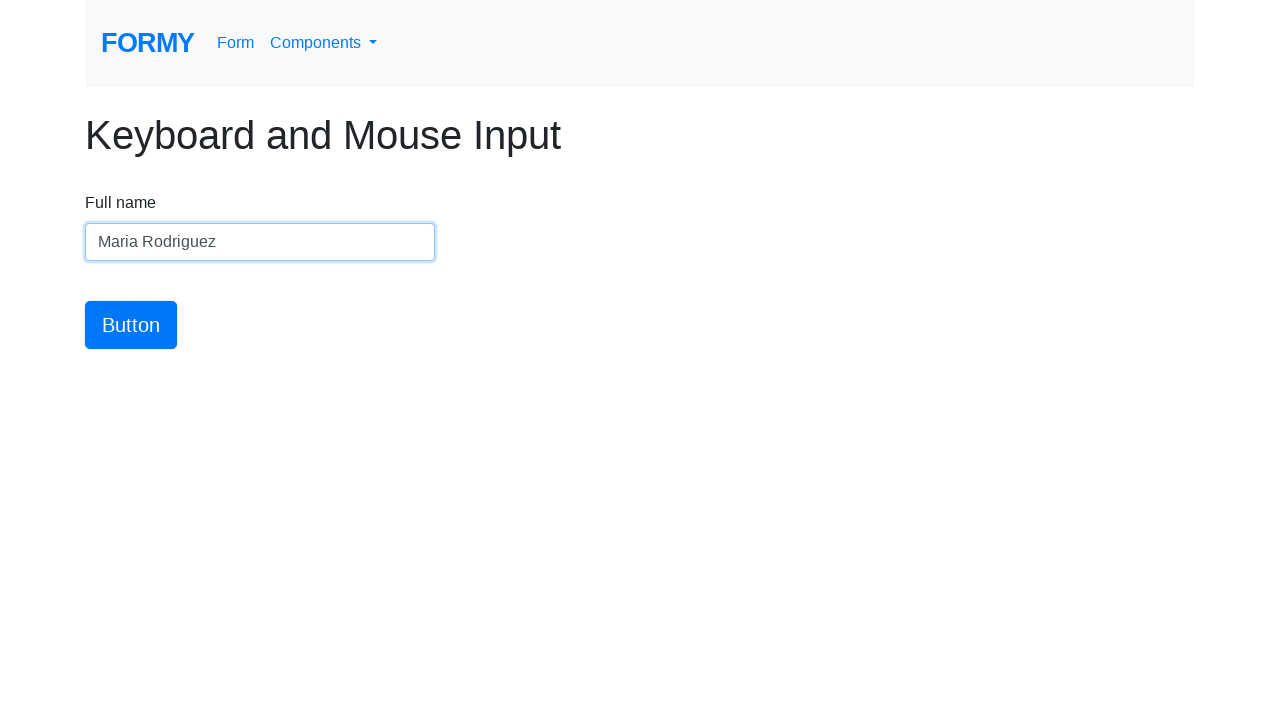

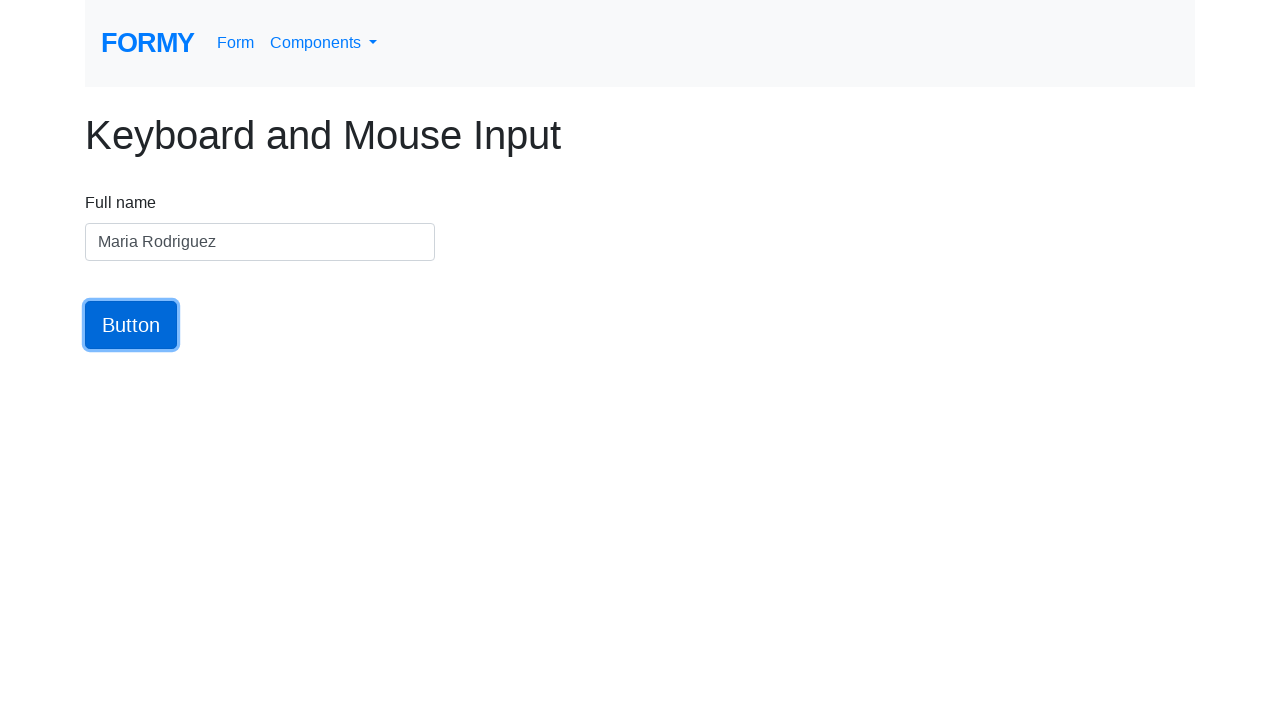